Tests a practice website by selecting a random radio button, using an autocomplete field to search and select a country, and opening a new window to verify multi-window handling.

Starting URL: http://www.qaclickacademy.com/practice.php

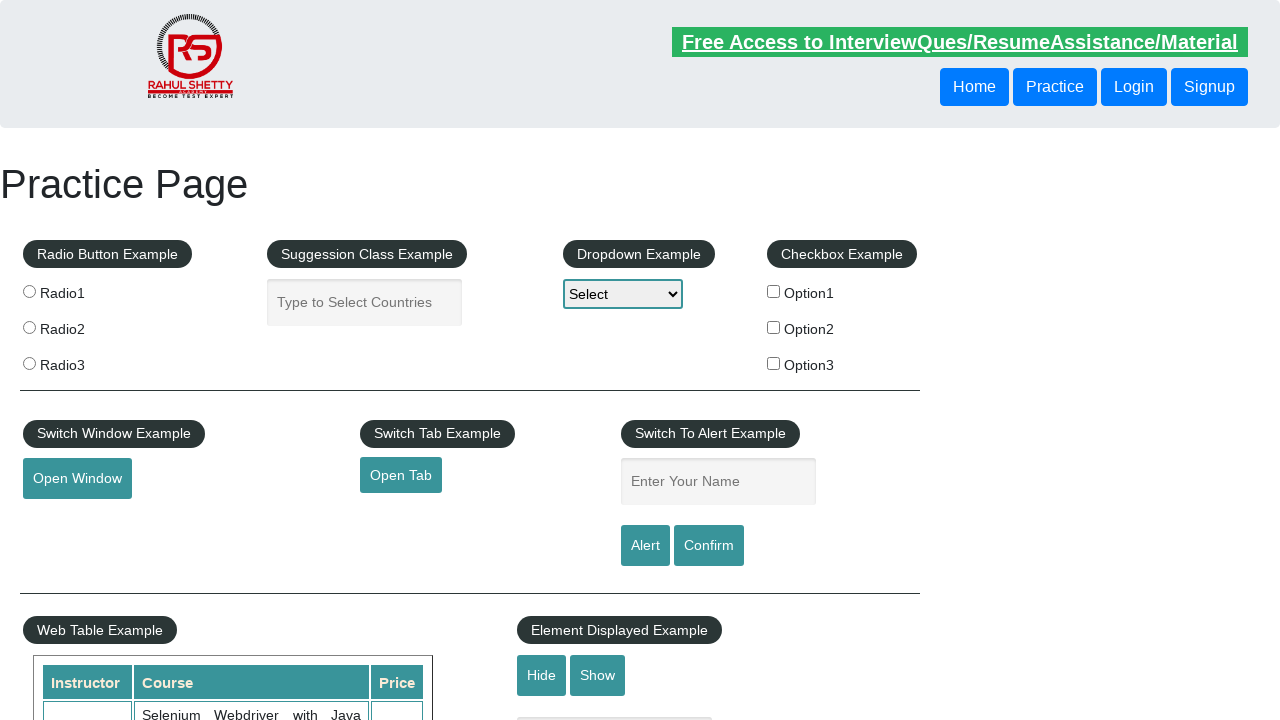

Waited for page to load (networkidle)
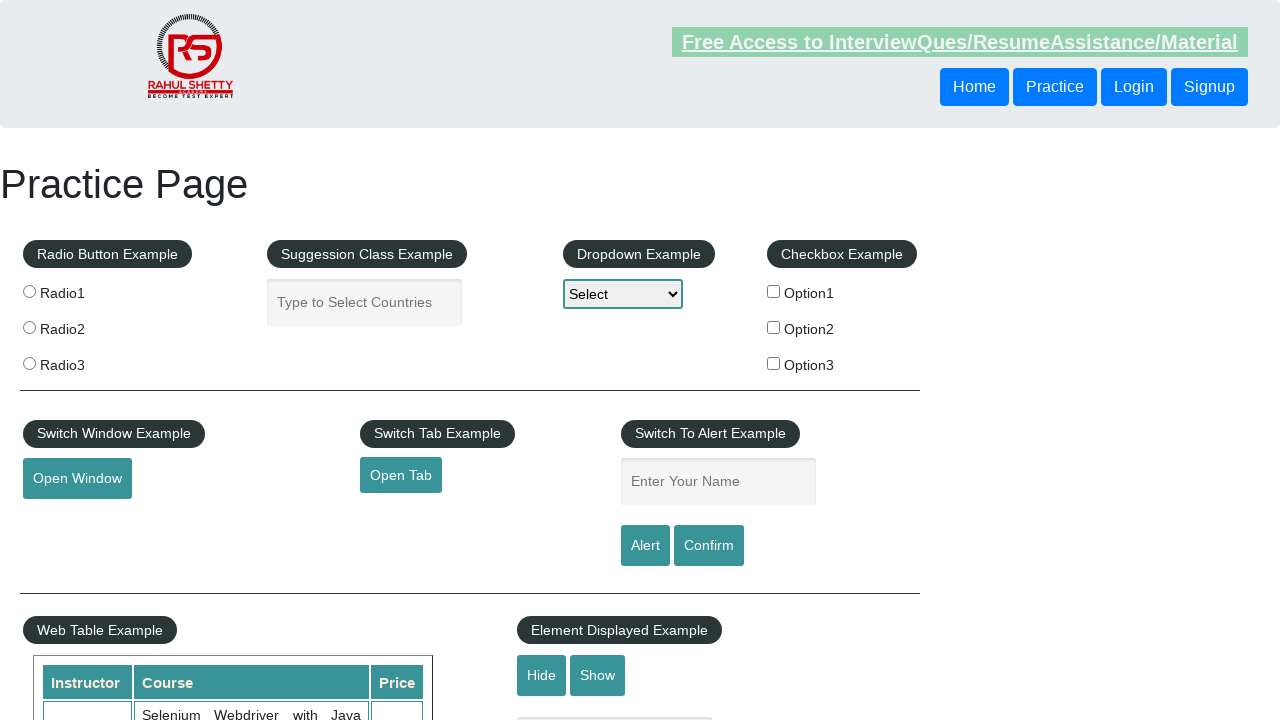

Selected radio button at index 1 at (29, 327) on input[name='radioButton'] >> nth=1
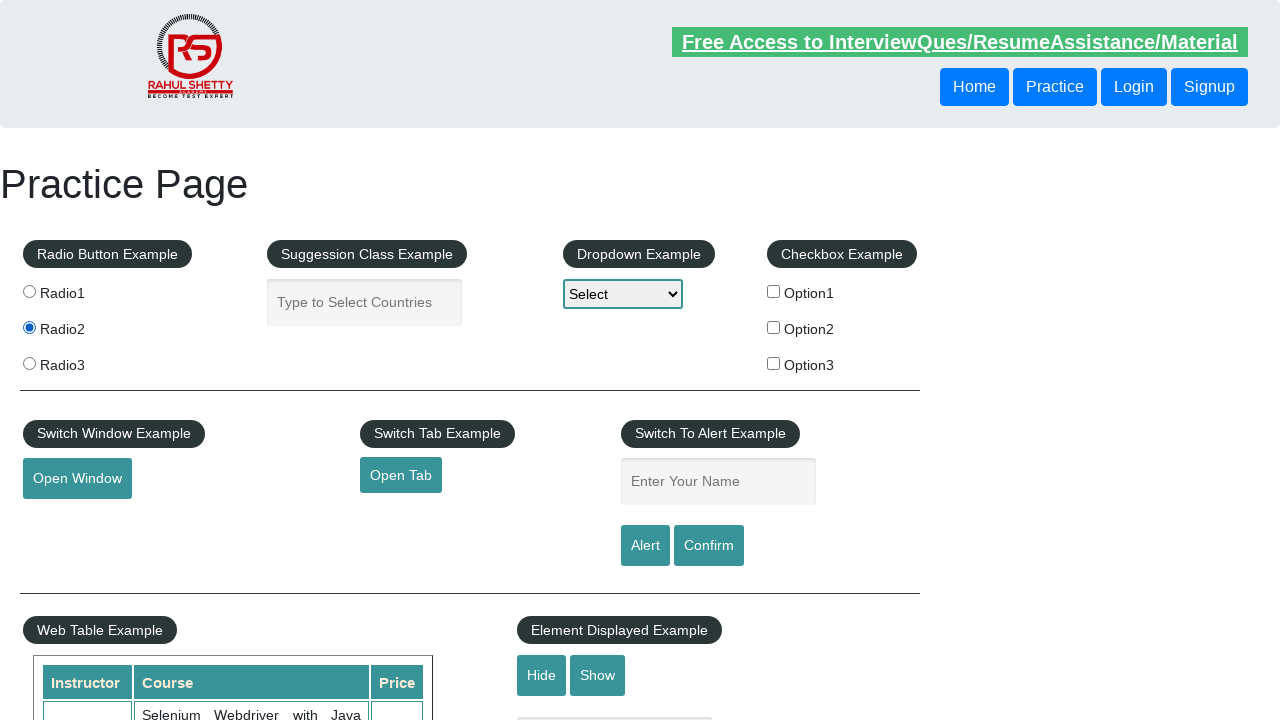

Filled autocomplete field with 'India' on #autocomplete
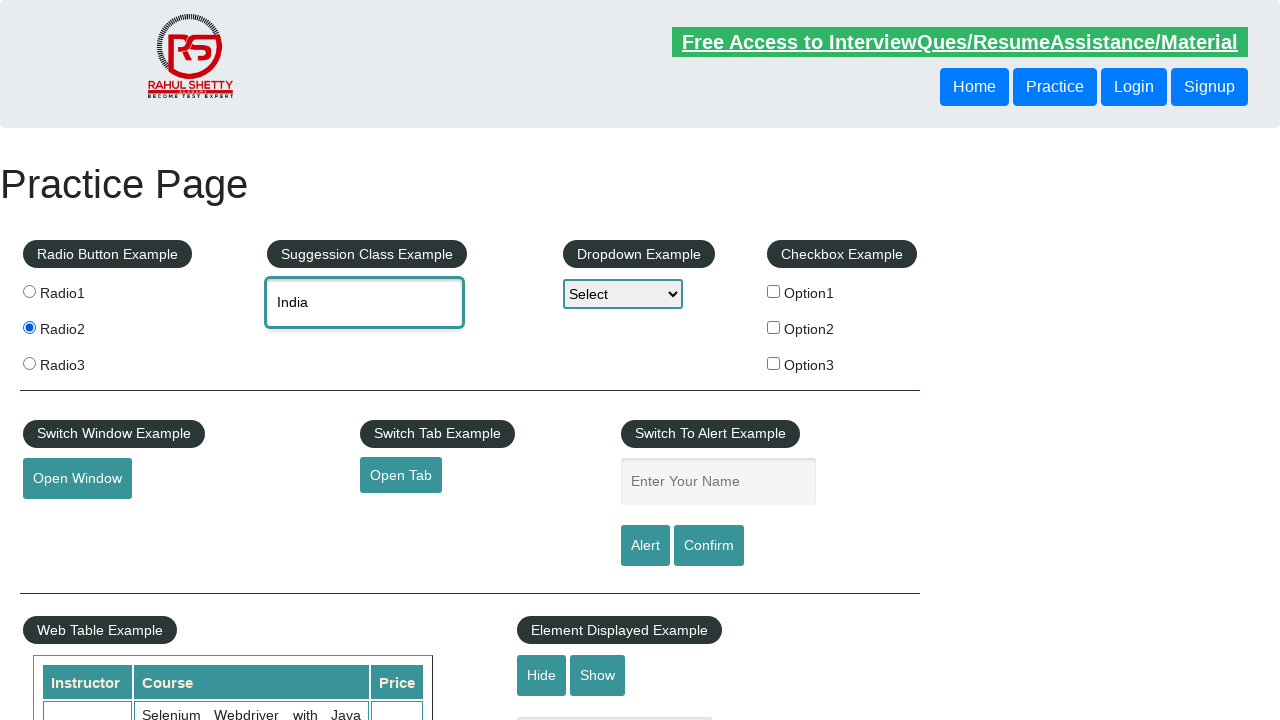

Autocomplete suggestion for 'India' appeared
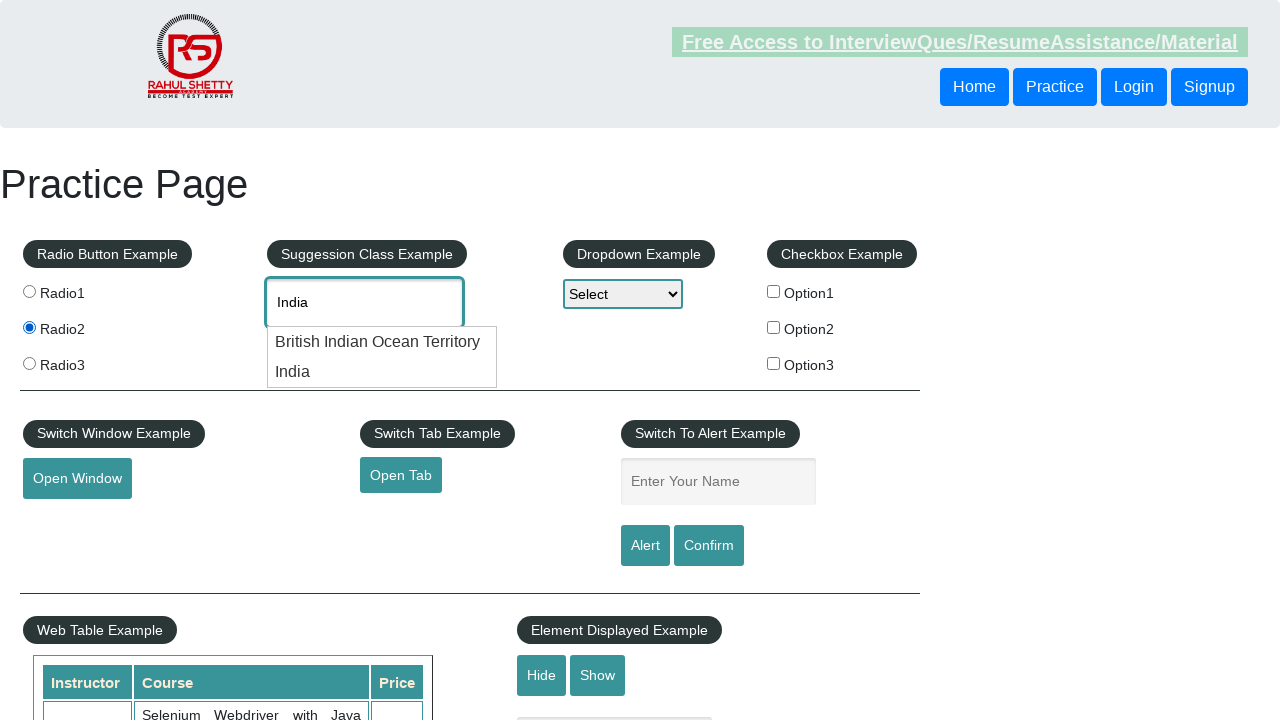

Selected 'India' from autocomplete dropdown at (382, 342) on //li/div[contains(text(),'India')]
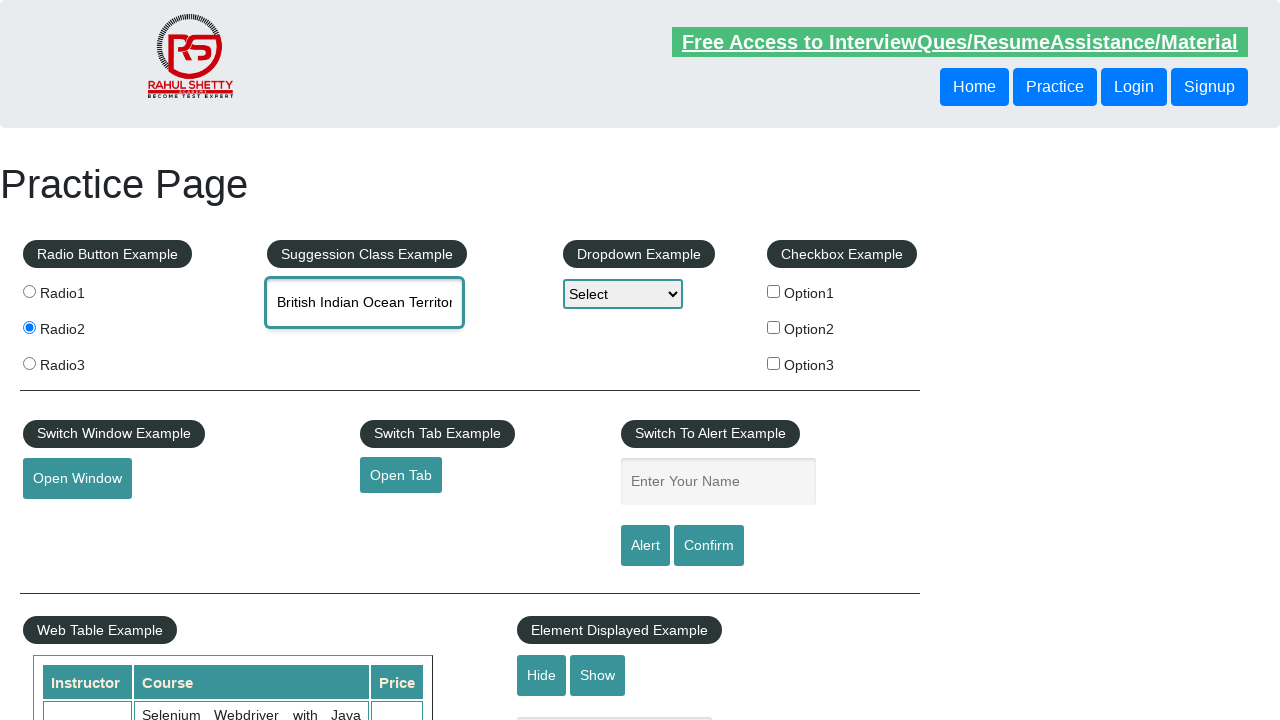

Clicked 'Open Window' button at (77, 479) on #openwindow
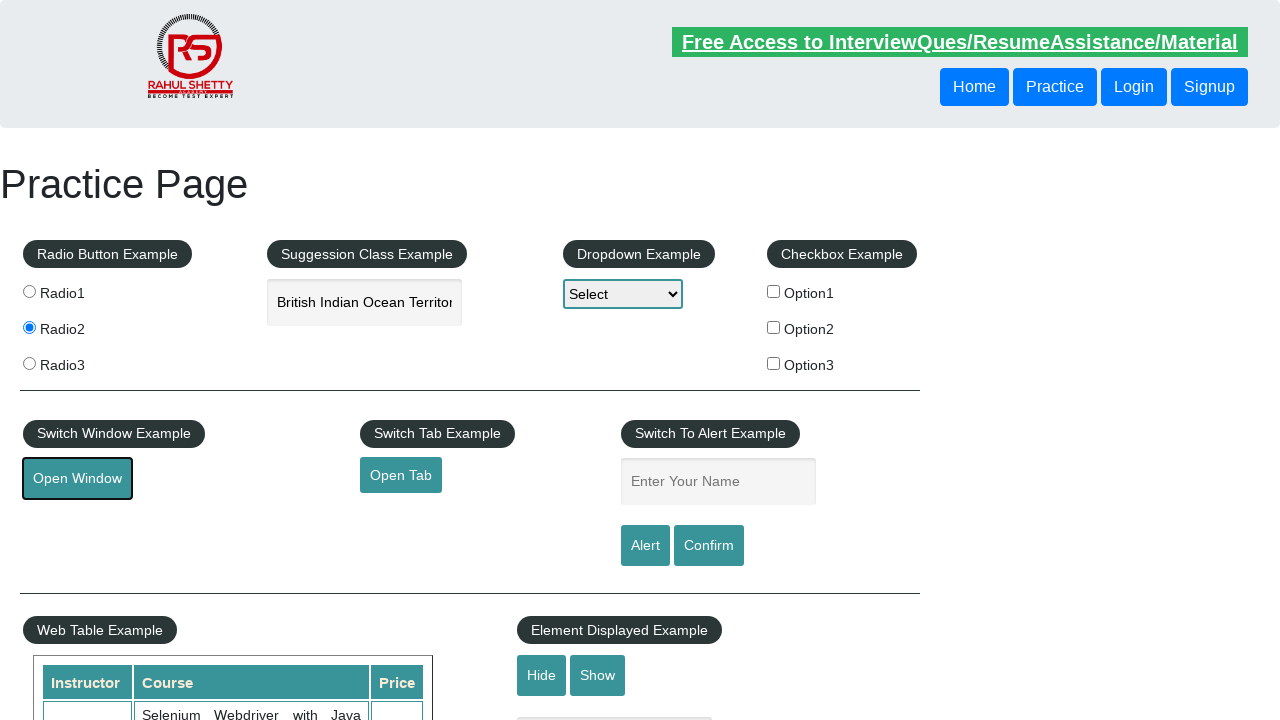

New window loaded
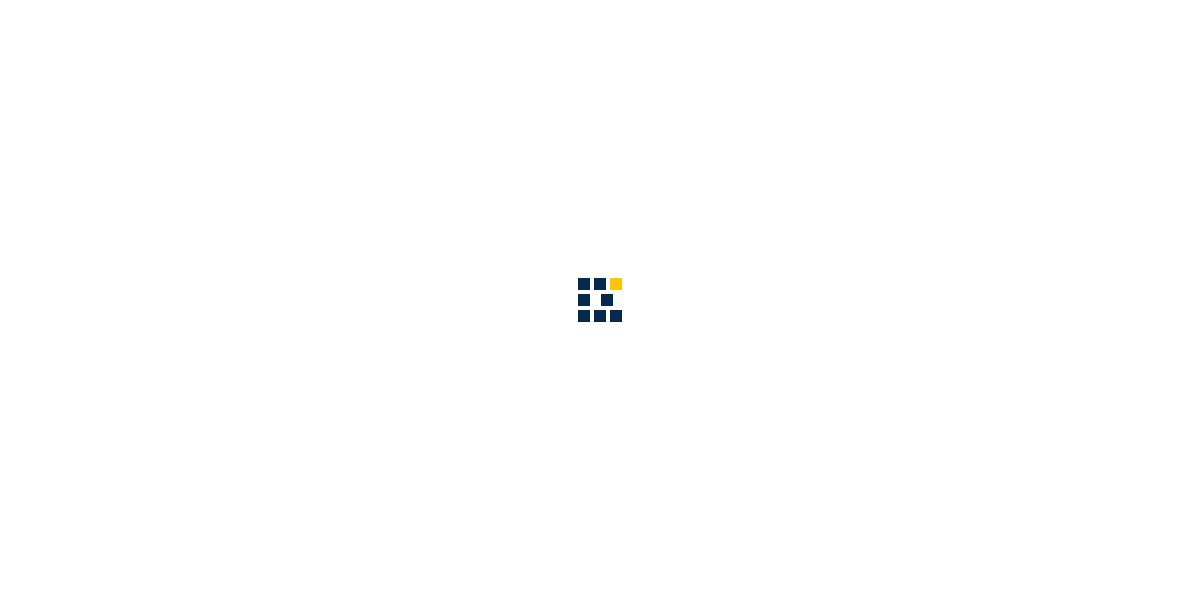

Scrolled down 300px in new window
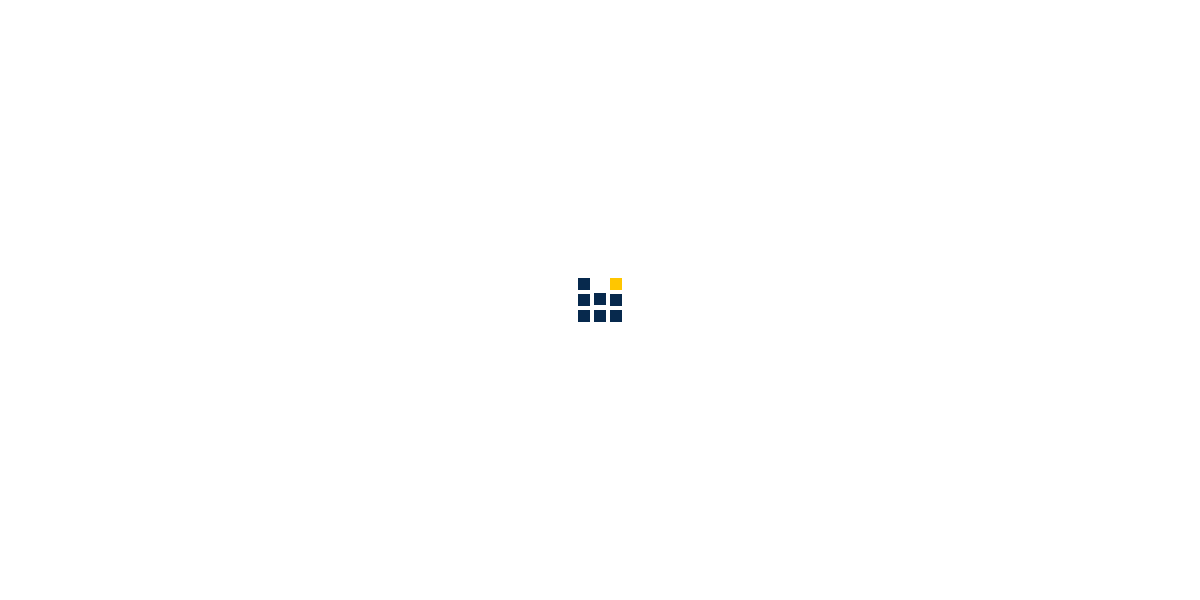

Closed new window
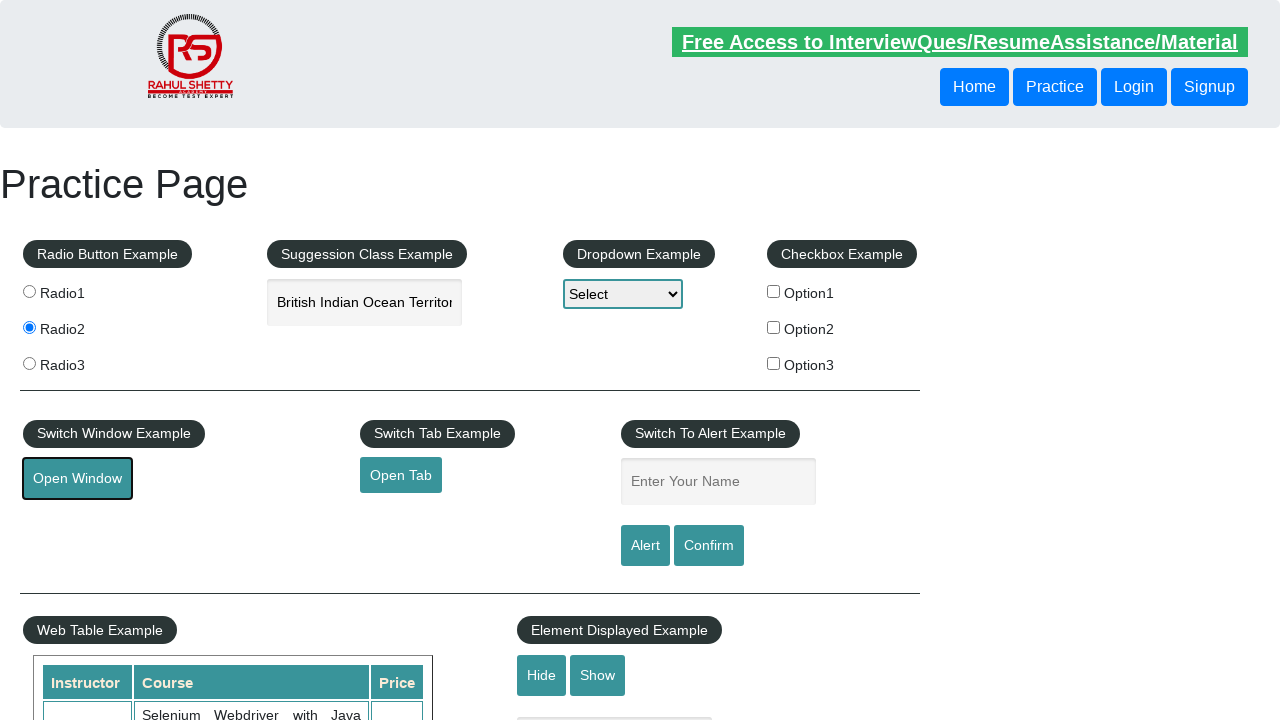

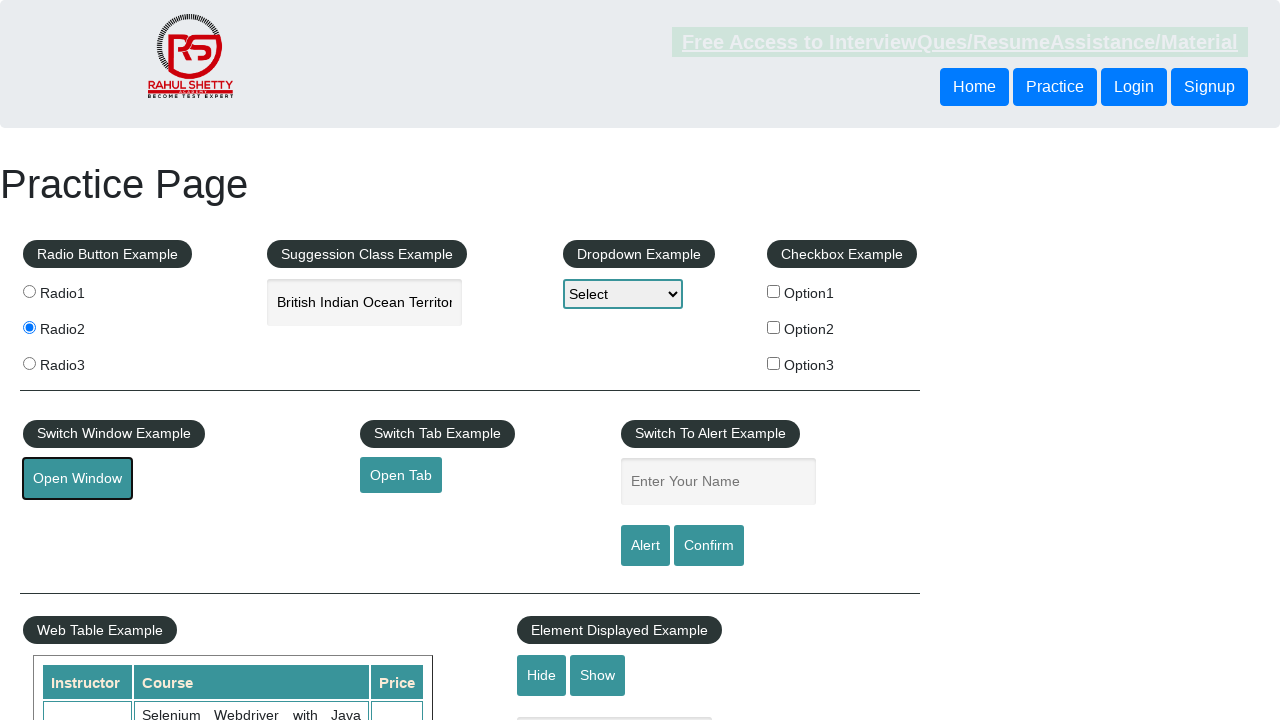